Tests typos page by navigating to it and verifying the text content

Starting URL: https://the-internet.herokuapp.com/

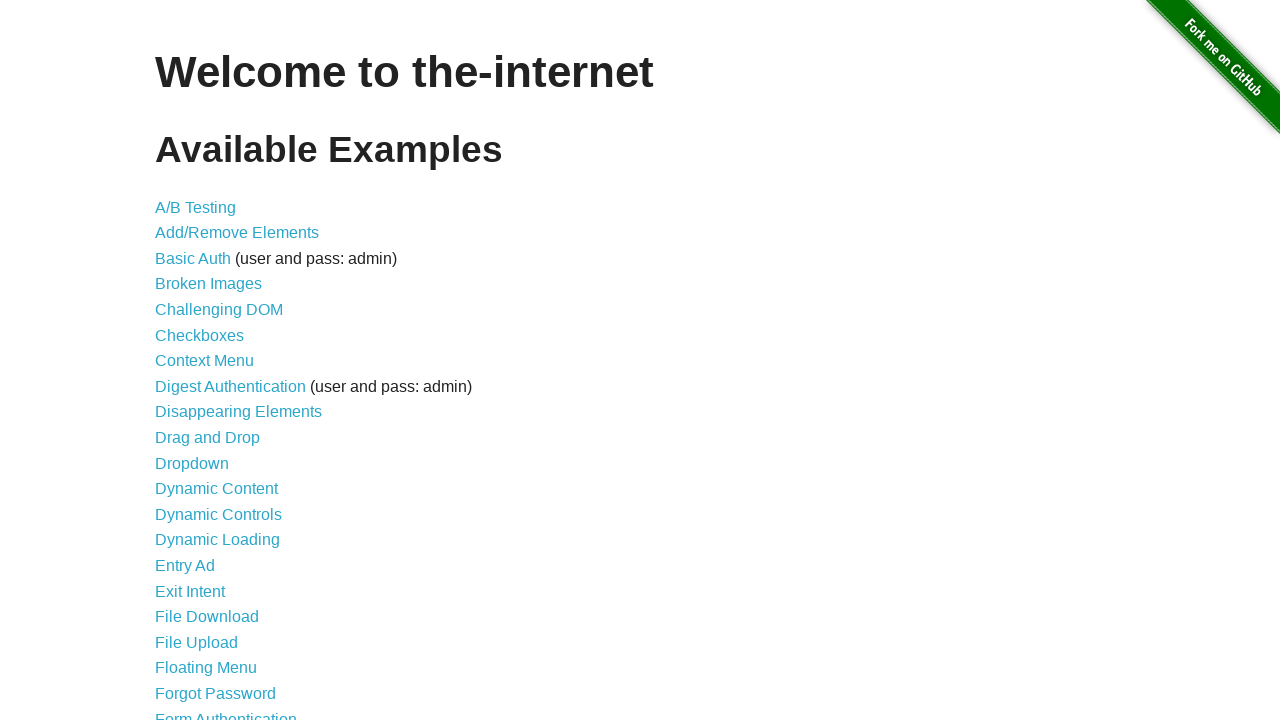

Clicked on Typos link at (176, 625) on text=Typos
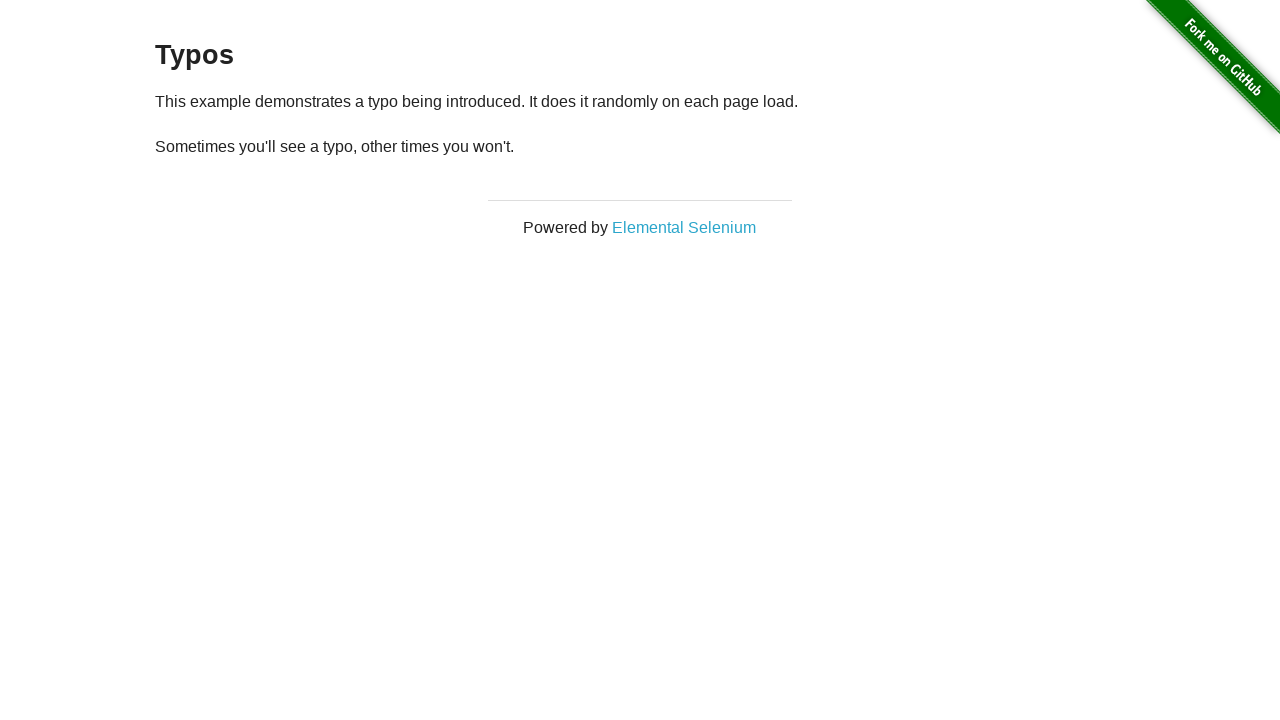

Typos page content loaded and verified
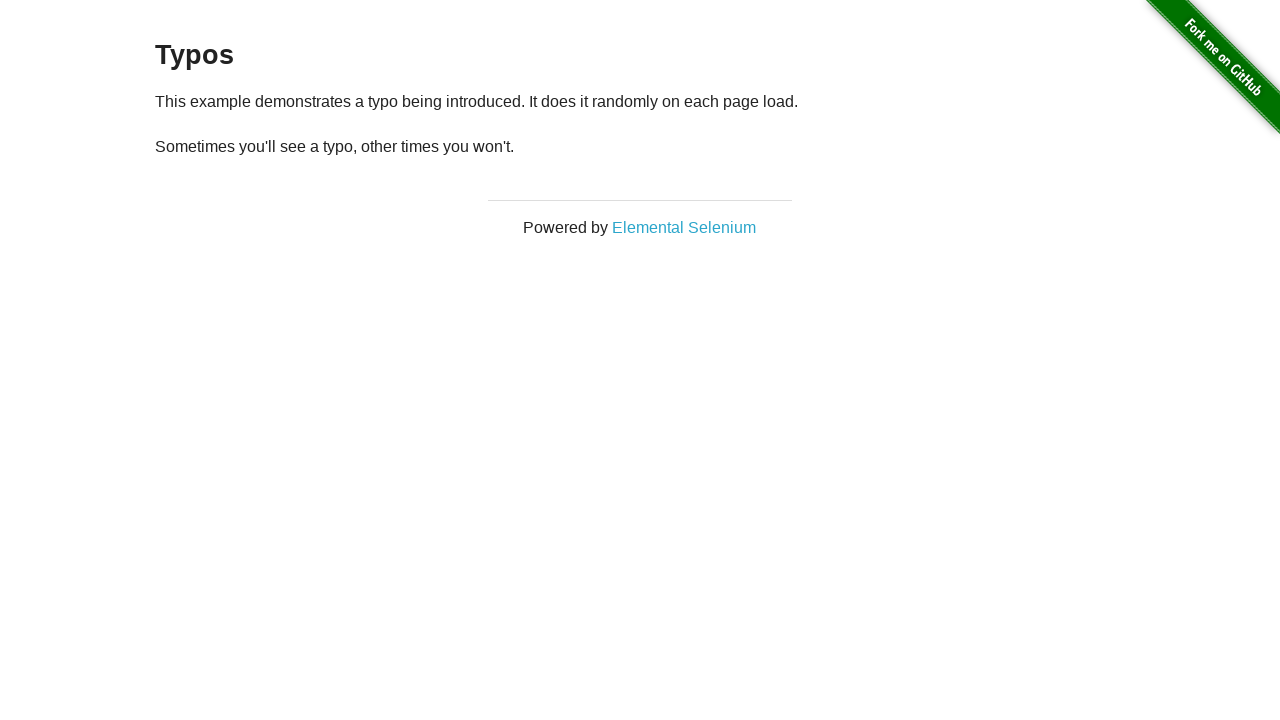

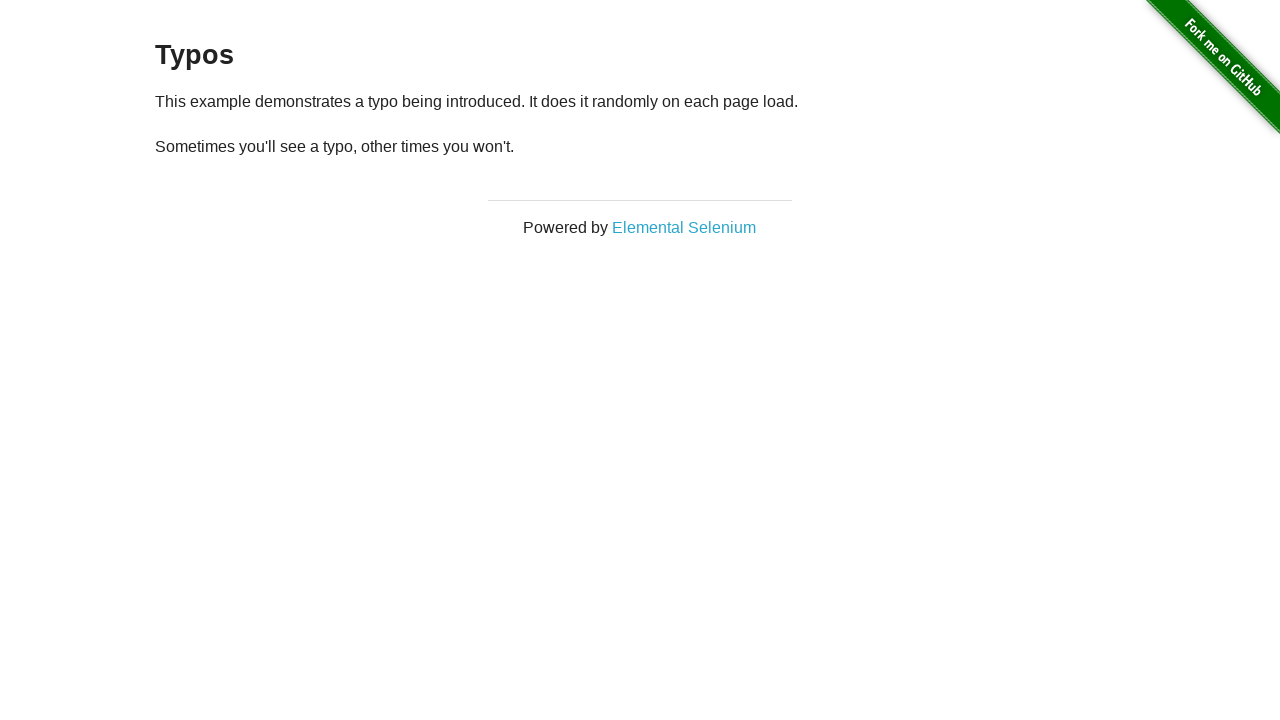